Tests broken images page by navigating to it and checking for images

Starting URL: https://the-internet.herokuapp.com/

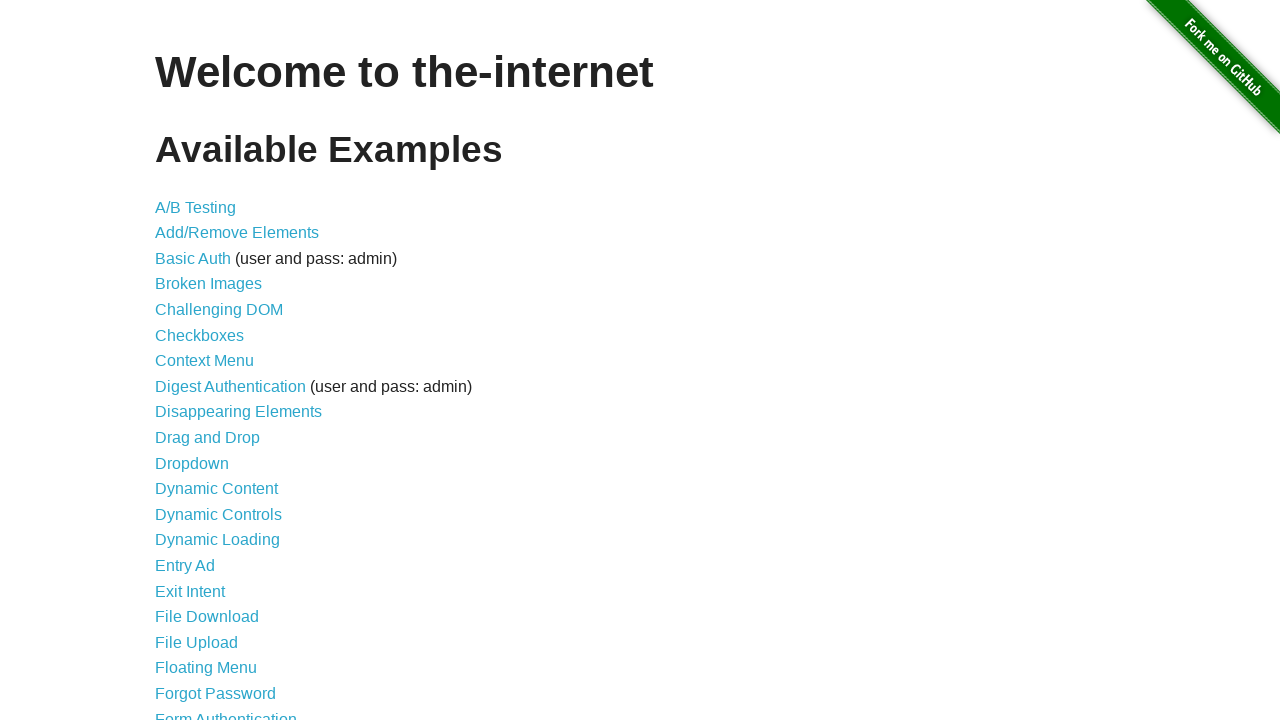

Clicked on Broken Images link at (208, 284) on text=Broken Images
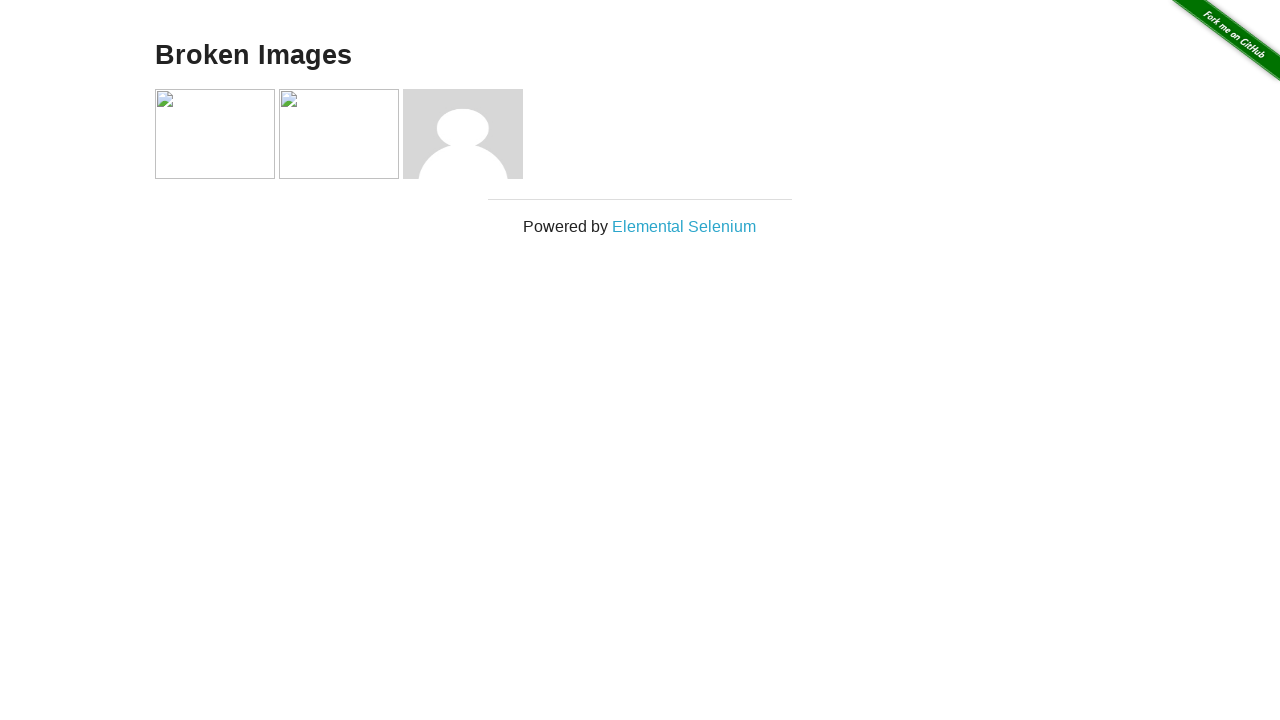

Navigated to broken images page
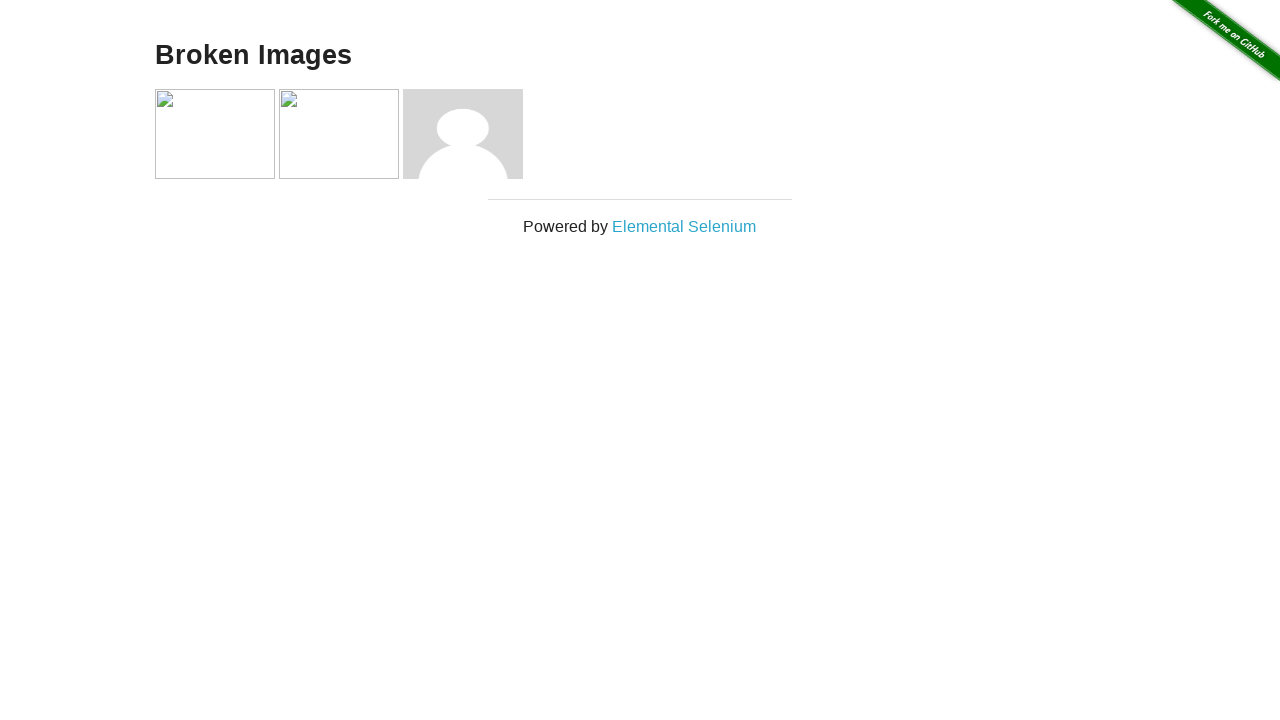

Images loaded on the page
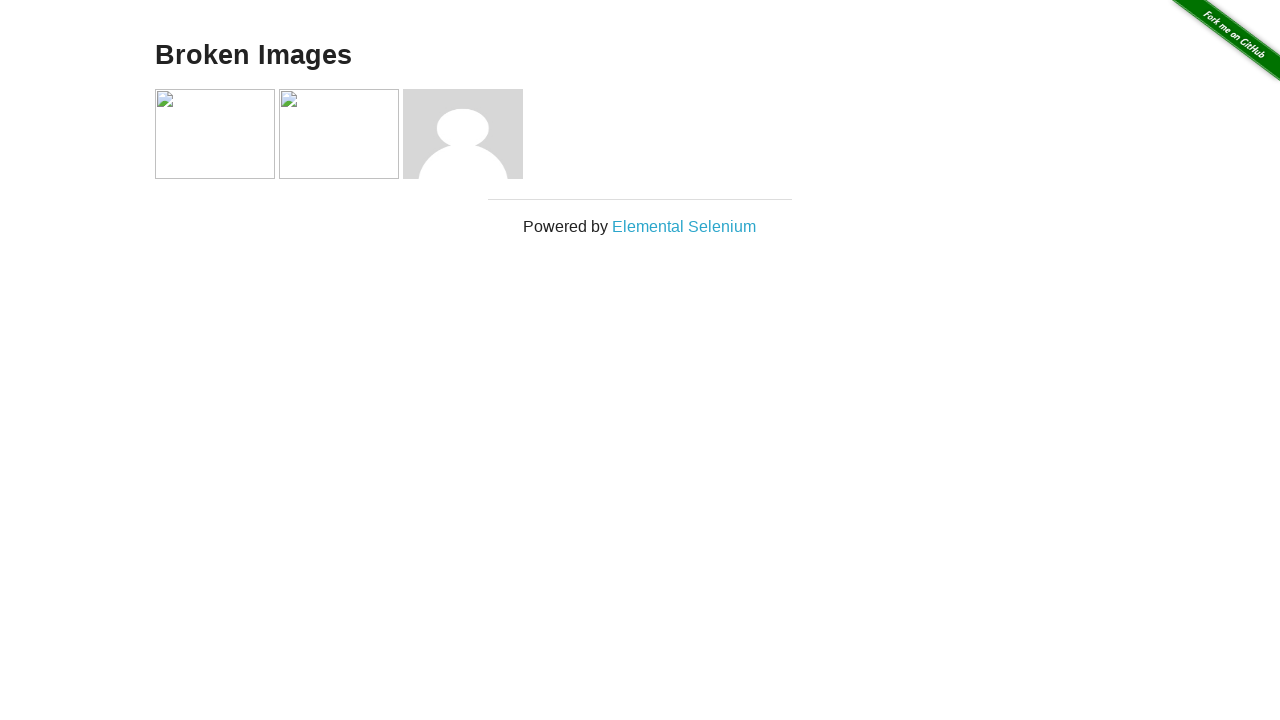

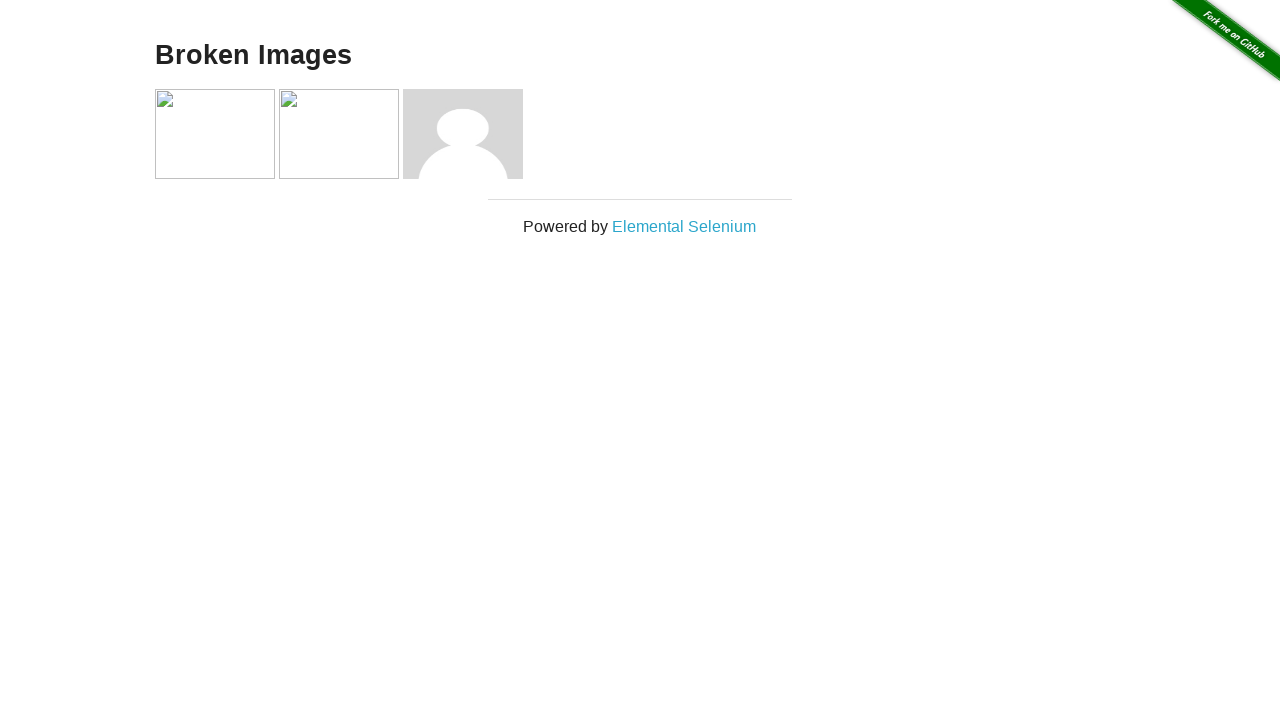